Tests drag-and-drop functionality by dragging a football image into two different drop zones and verifying successful drops

Starting URL: https://training-support.net/webelements/drag-drop

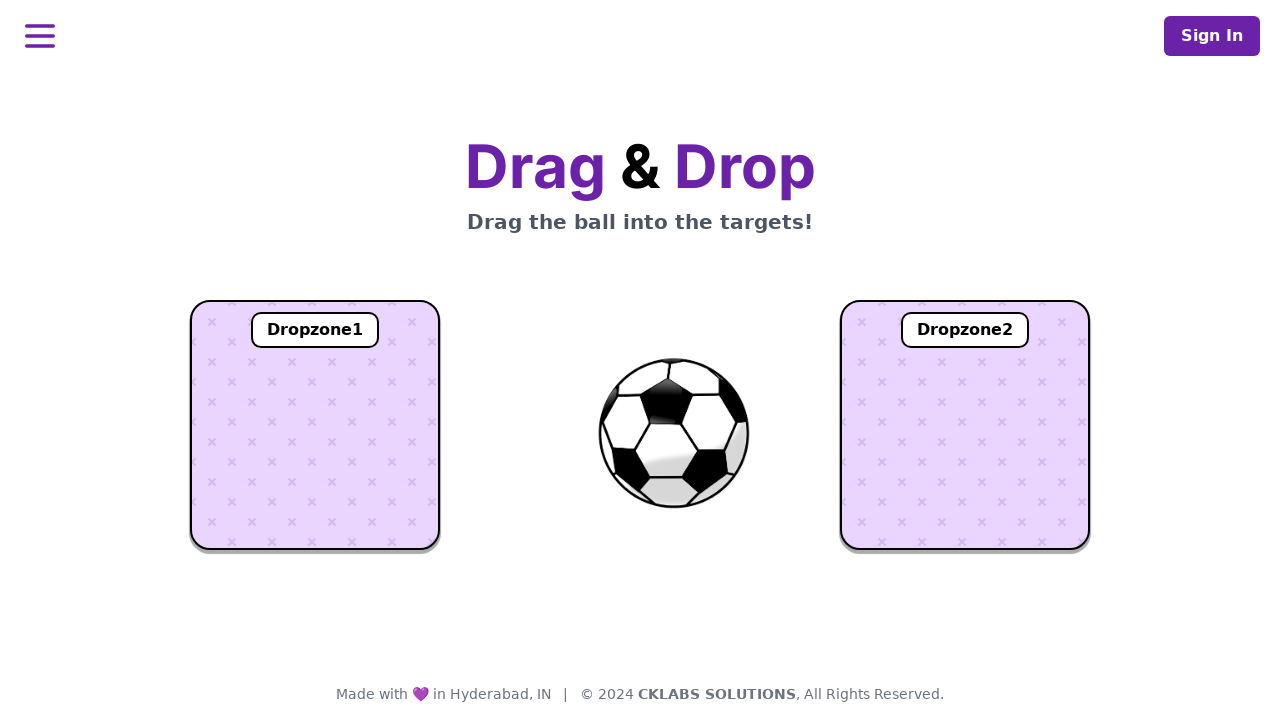

Located football image element
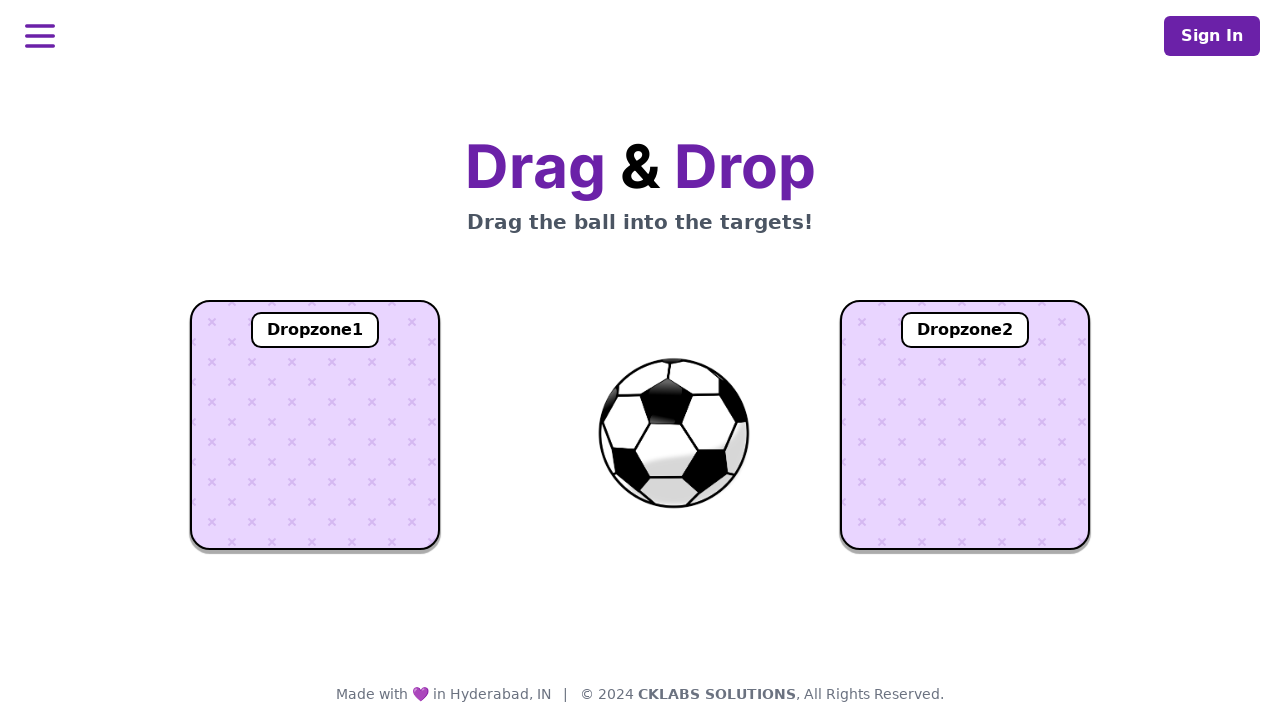

Located first drop zone element
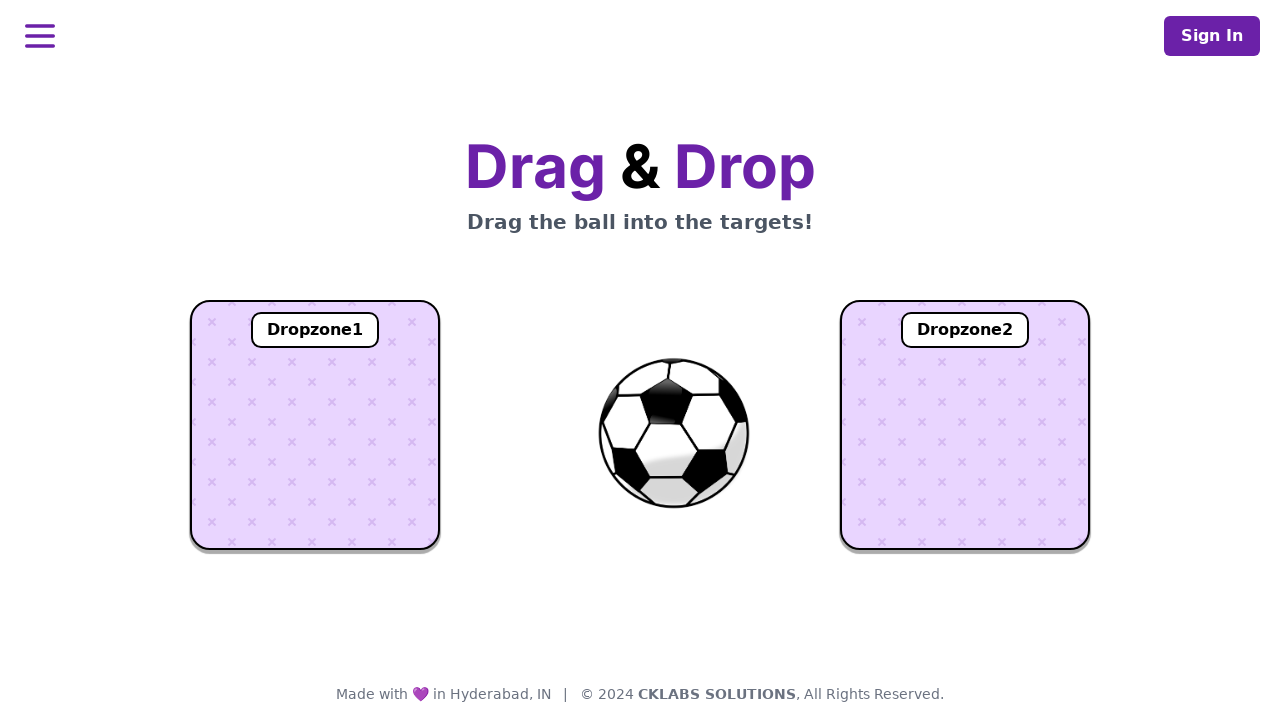

Located second drop zone element
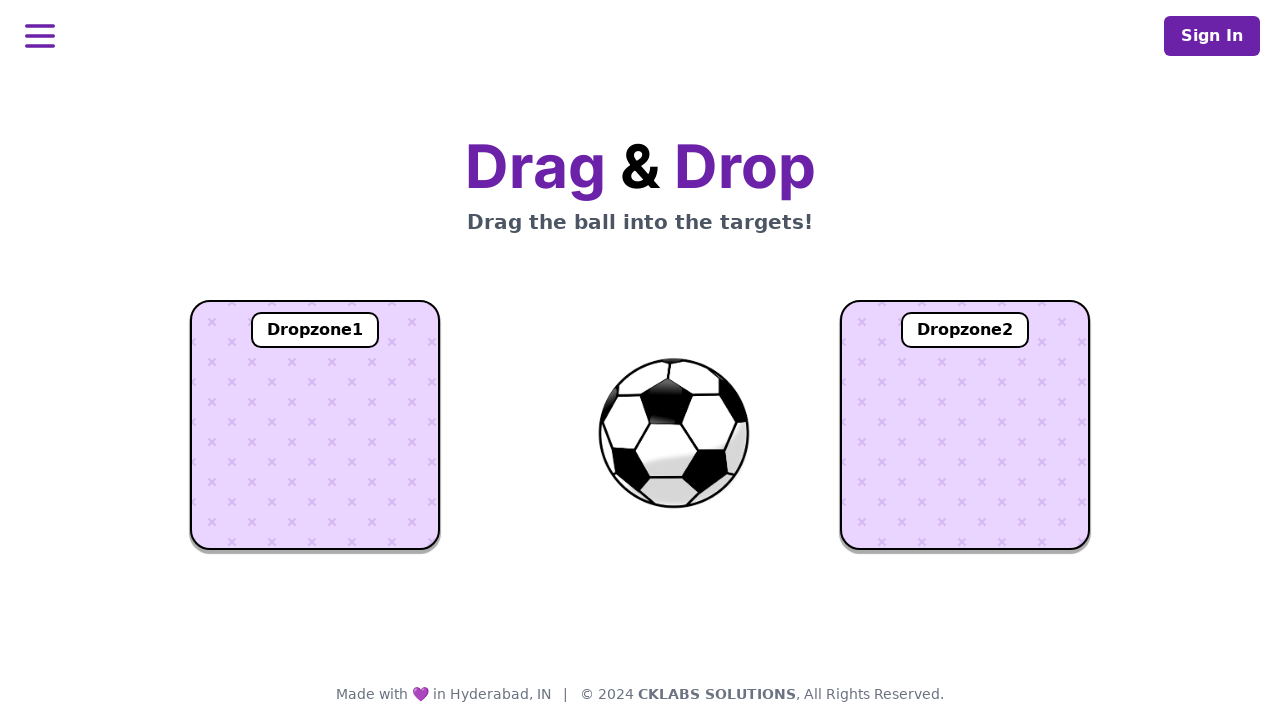

Dragged football image to first drop zone at (315, 425)
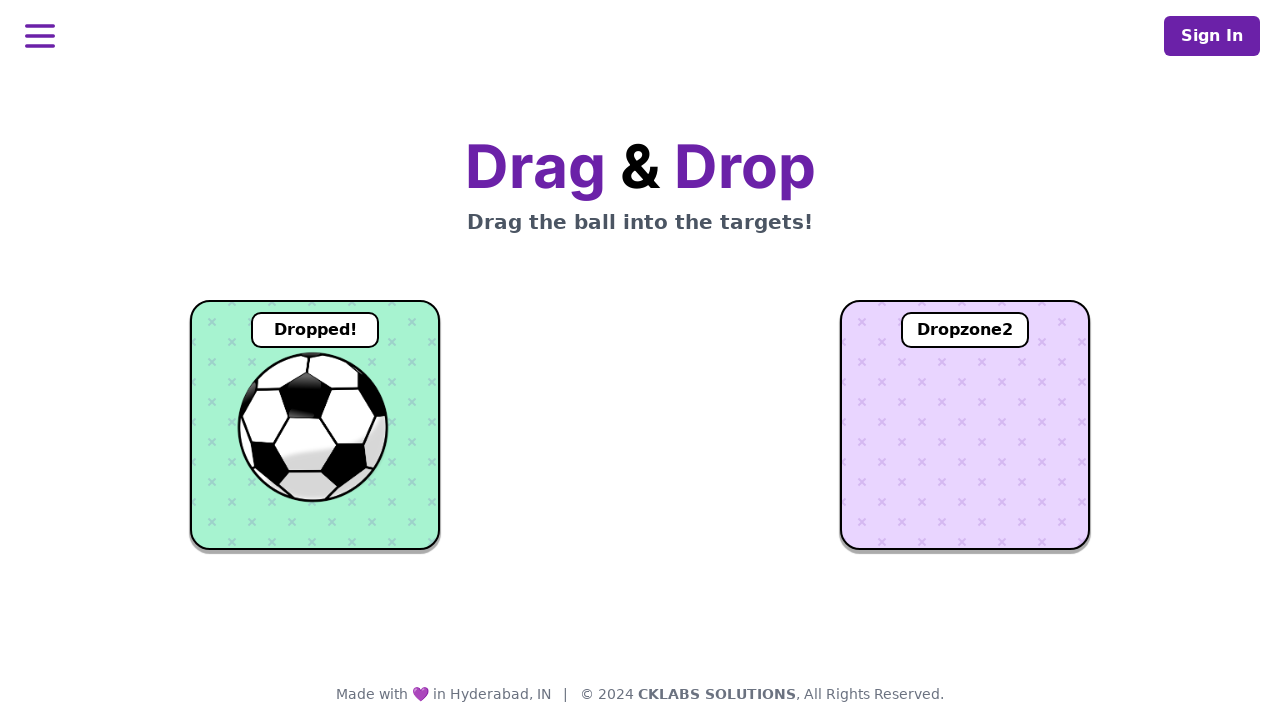

Verified football was successfully dropped into first drop zone
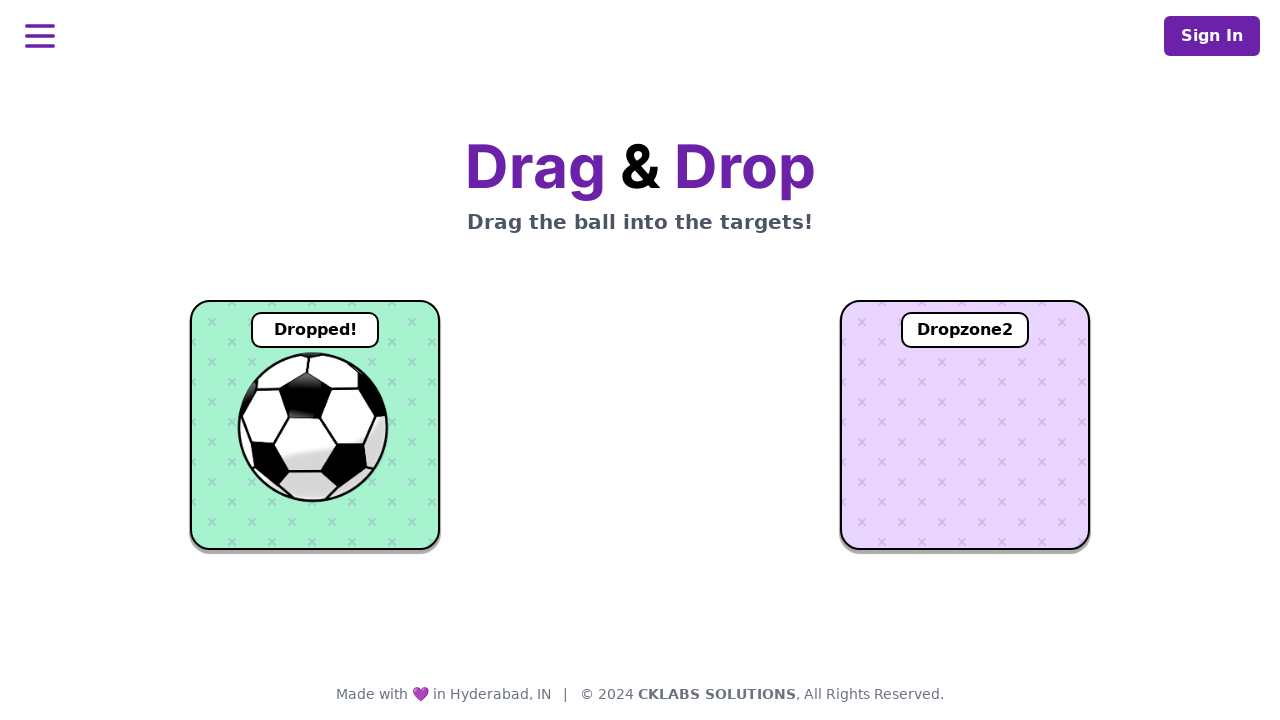

Dragged football image to second drop zone at (965, 425)
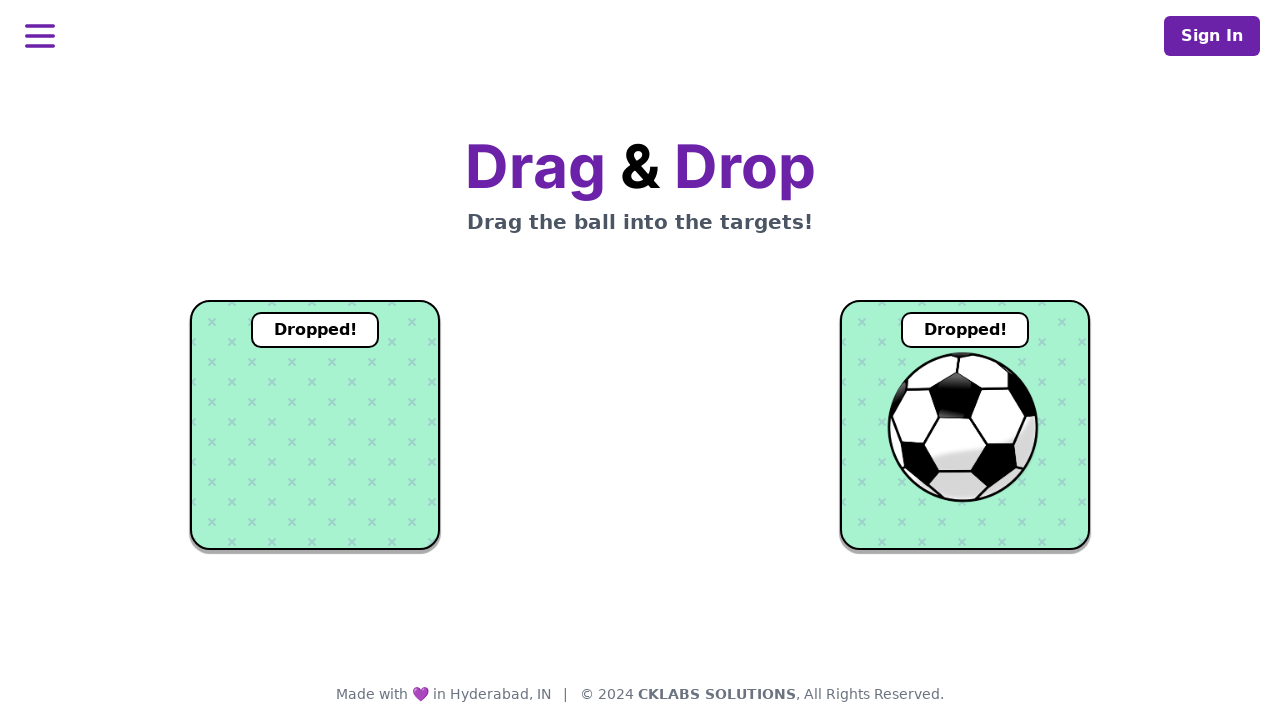

Verified football was successfully dropped into second drop zone
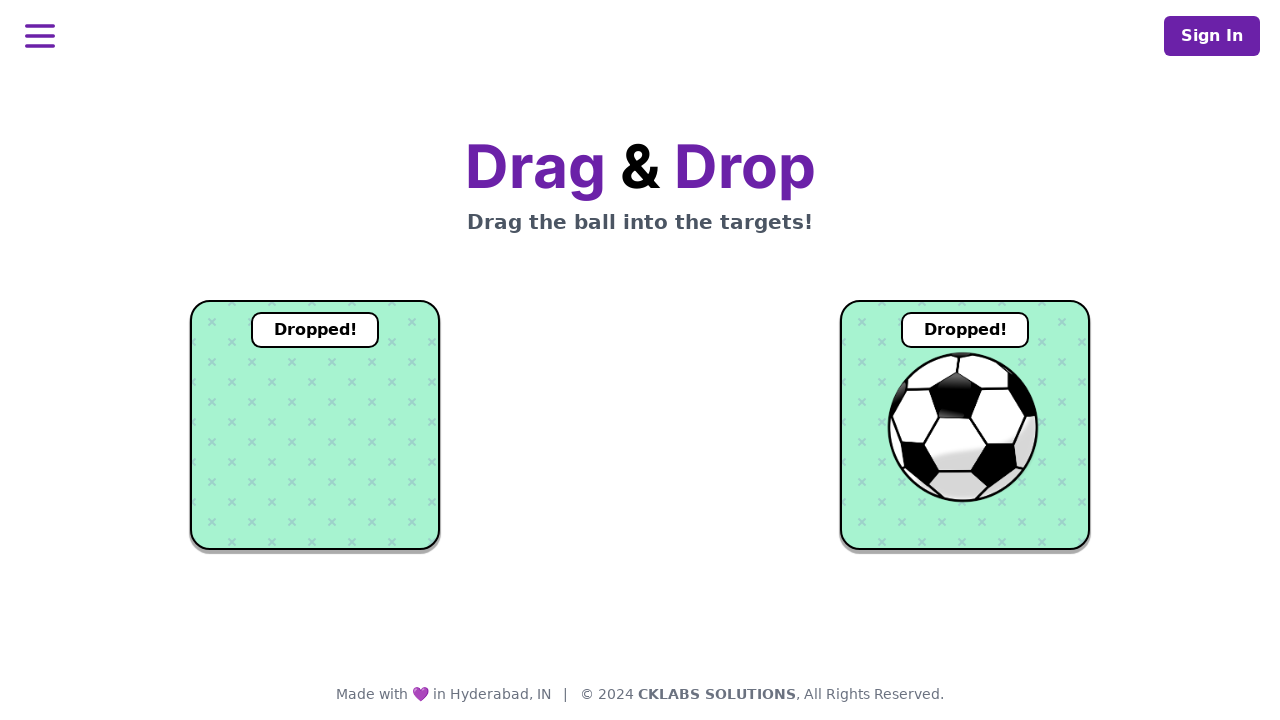

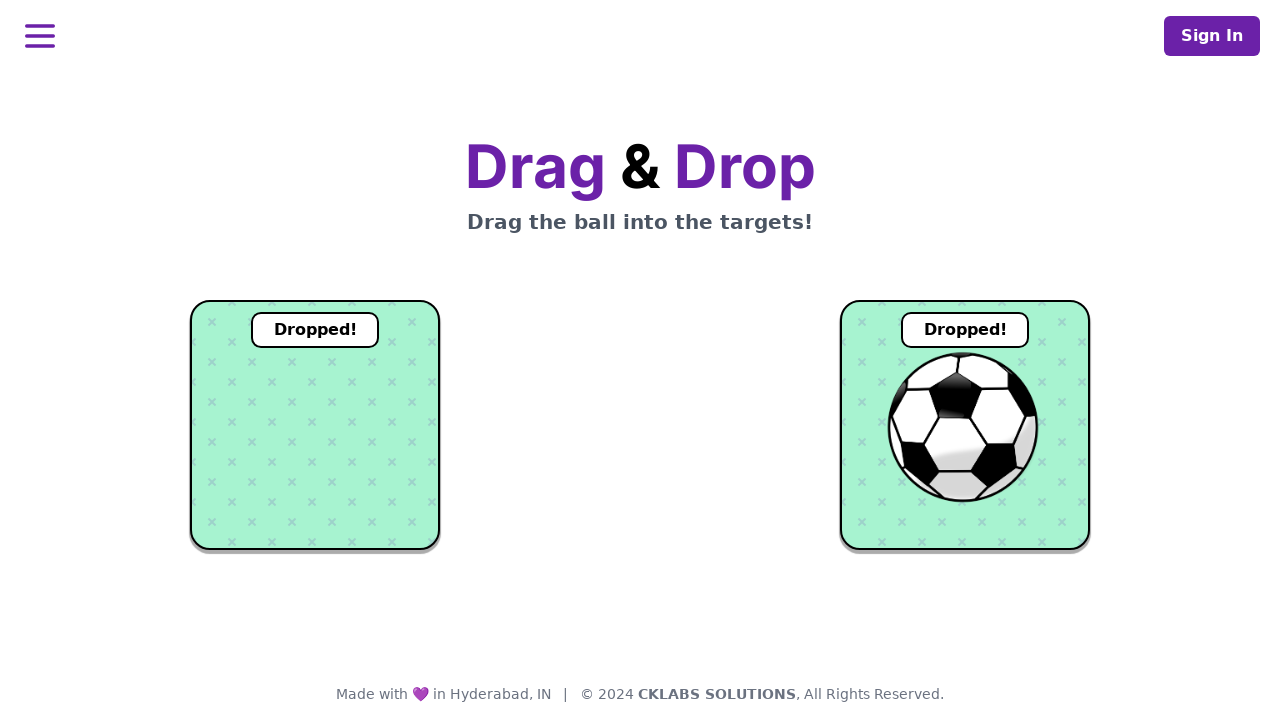